Navigates to the TechFios homepage and verifies that the "Student Portal" link is visible on the page

Starting URL: https://www.techfios.com

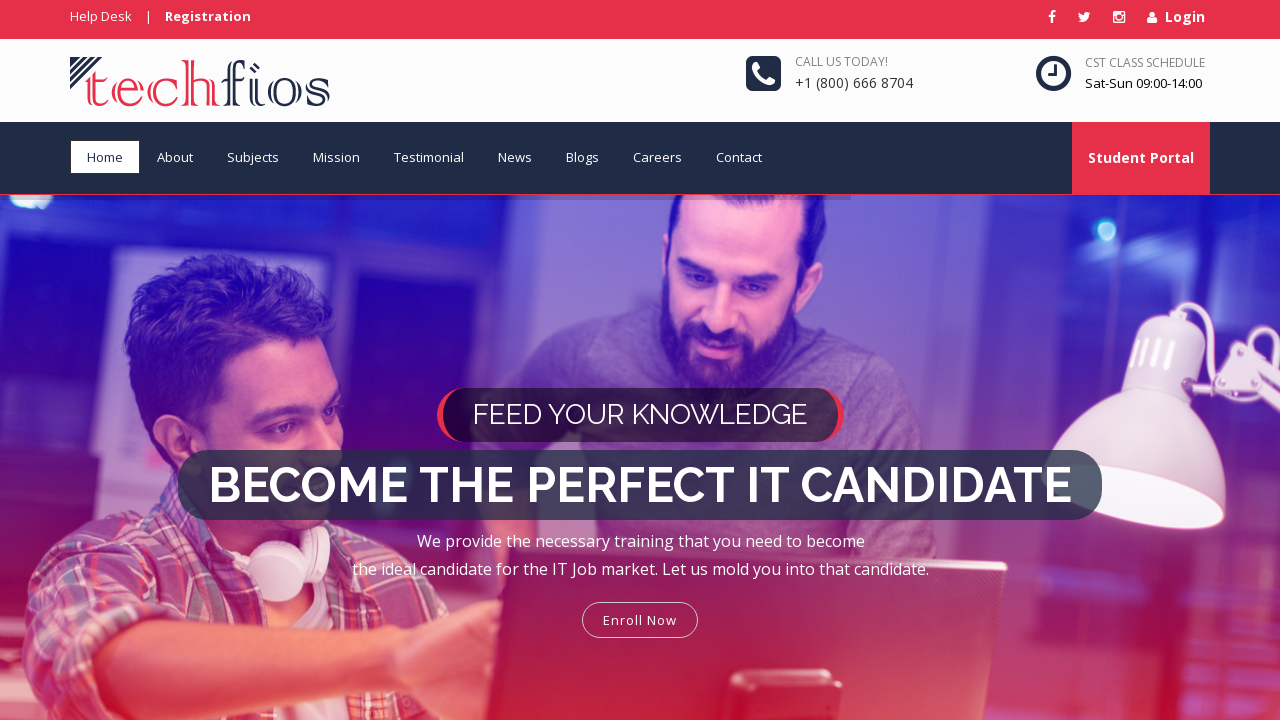

Navigated to https://www.techfios.com
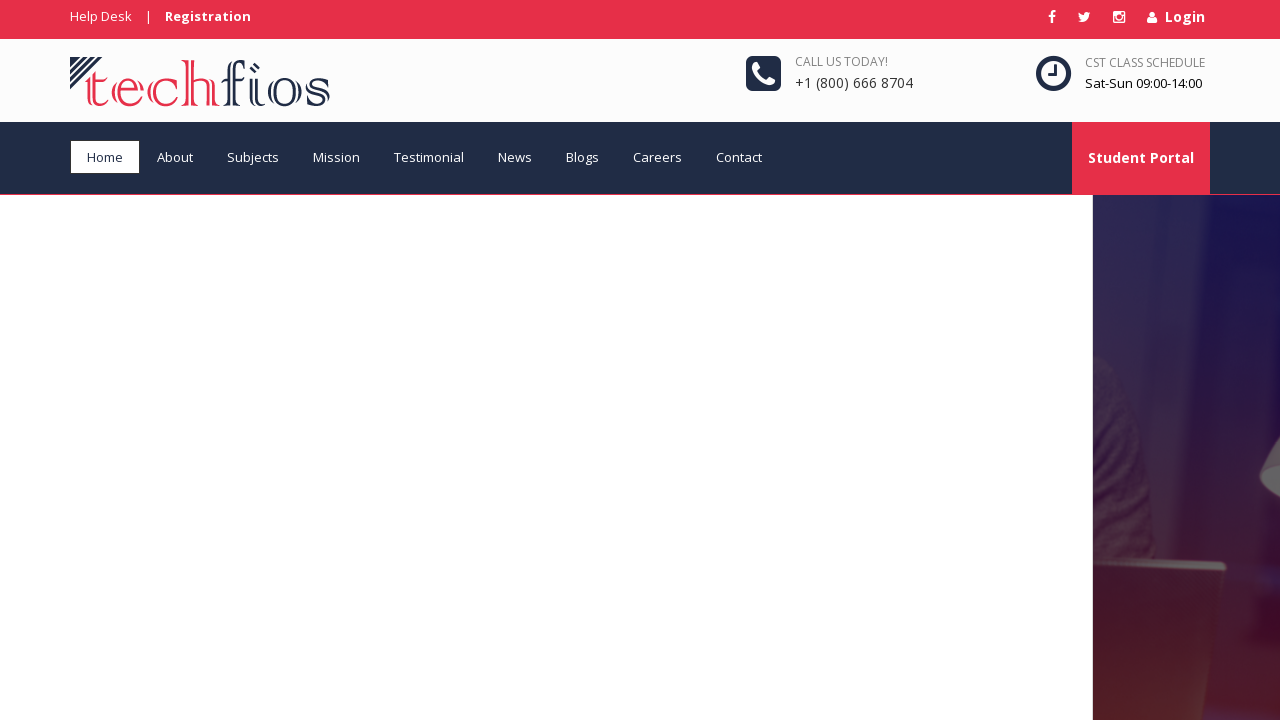

Page fully loaded (domcontentloaded)
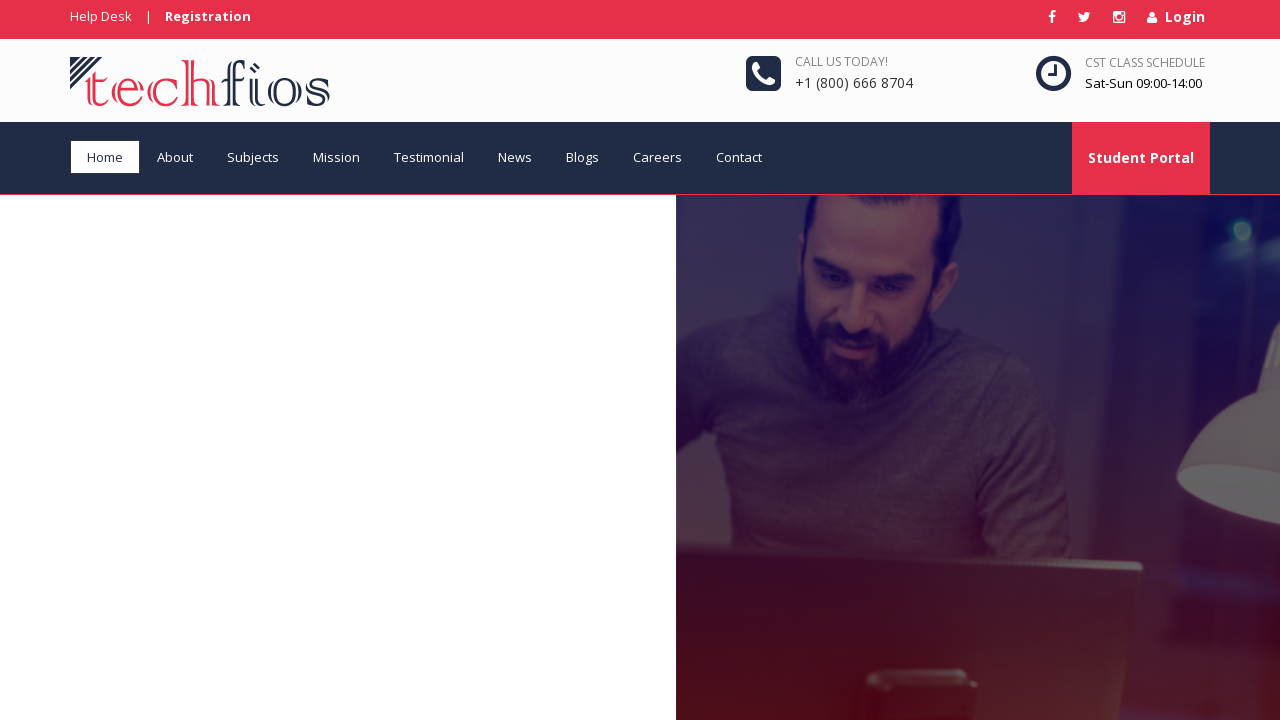

Located 'Student Portal' link element
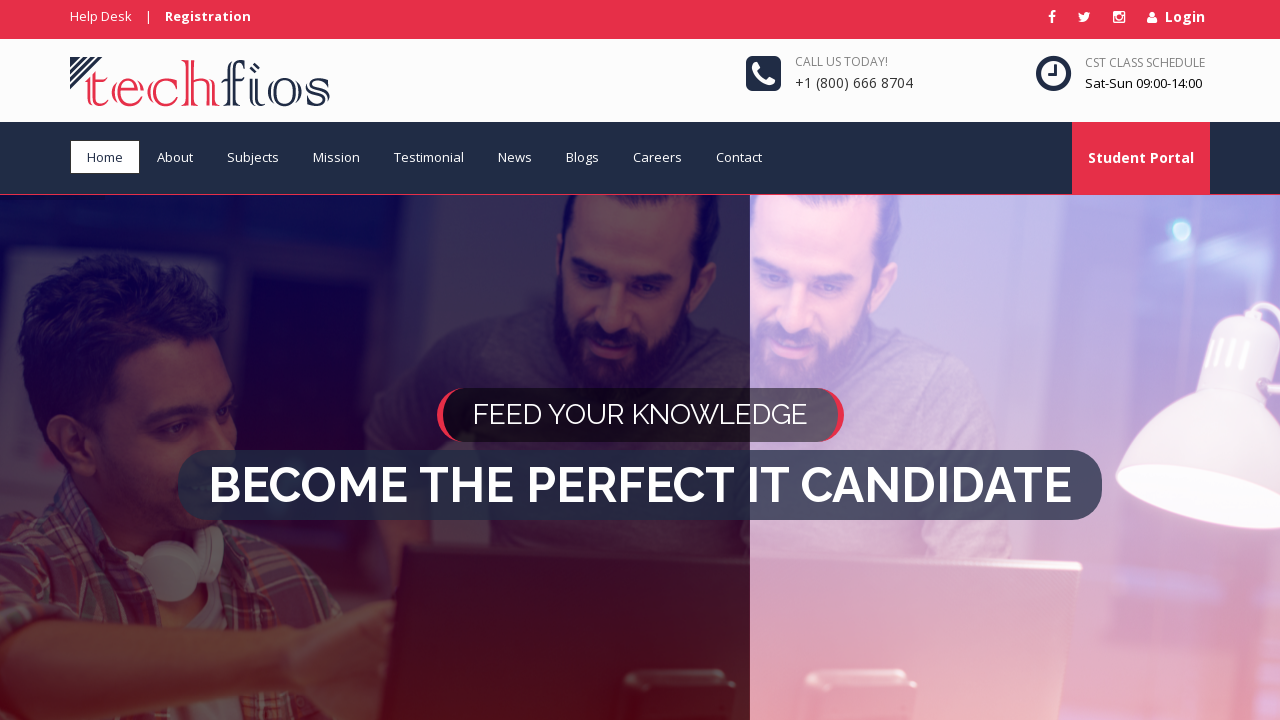

Student Portal link became visible
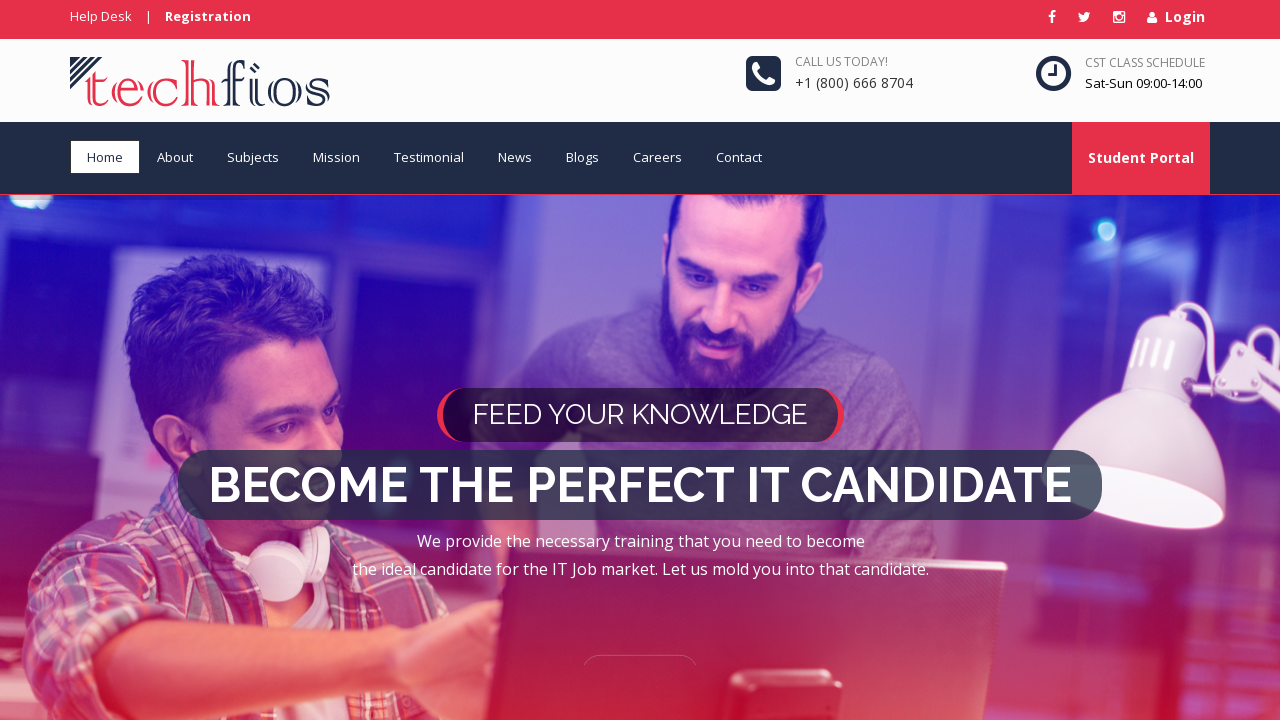

Verified Student Portal link is visible
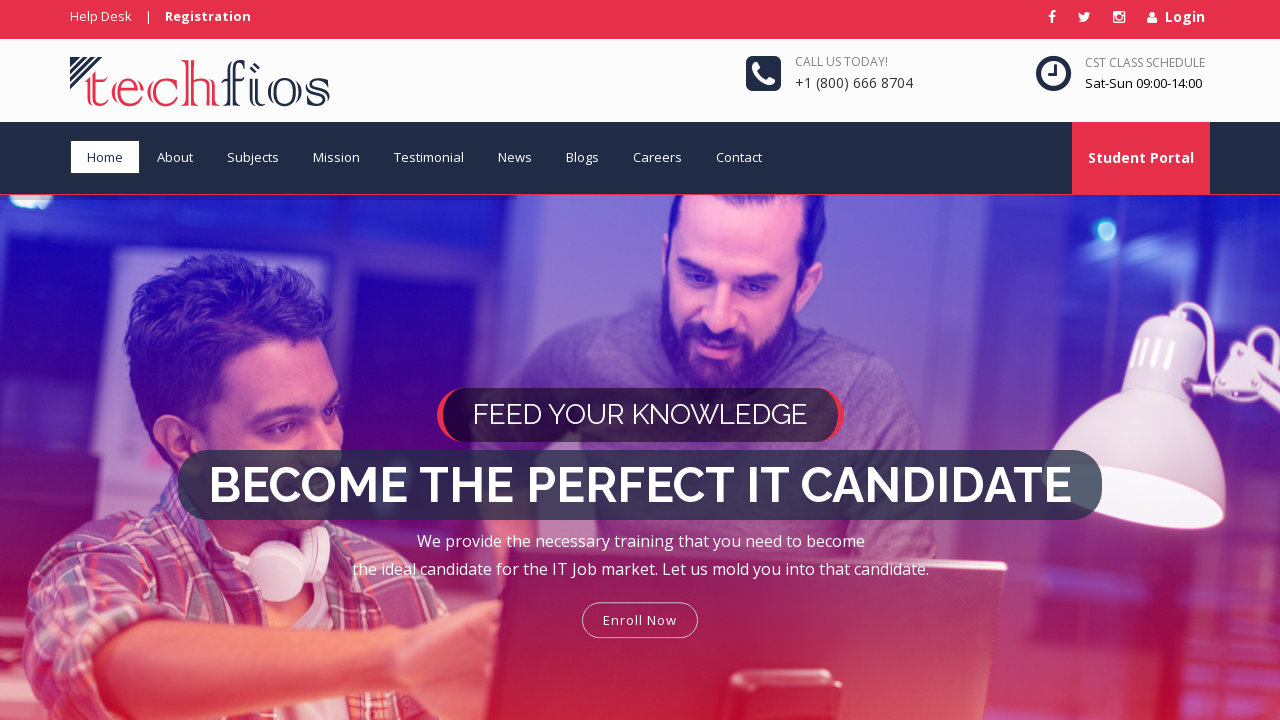

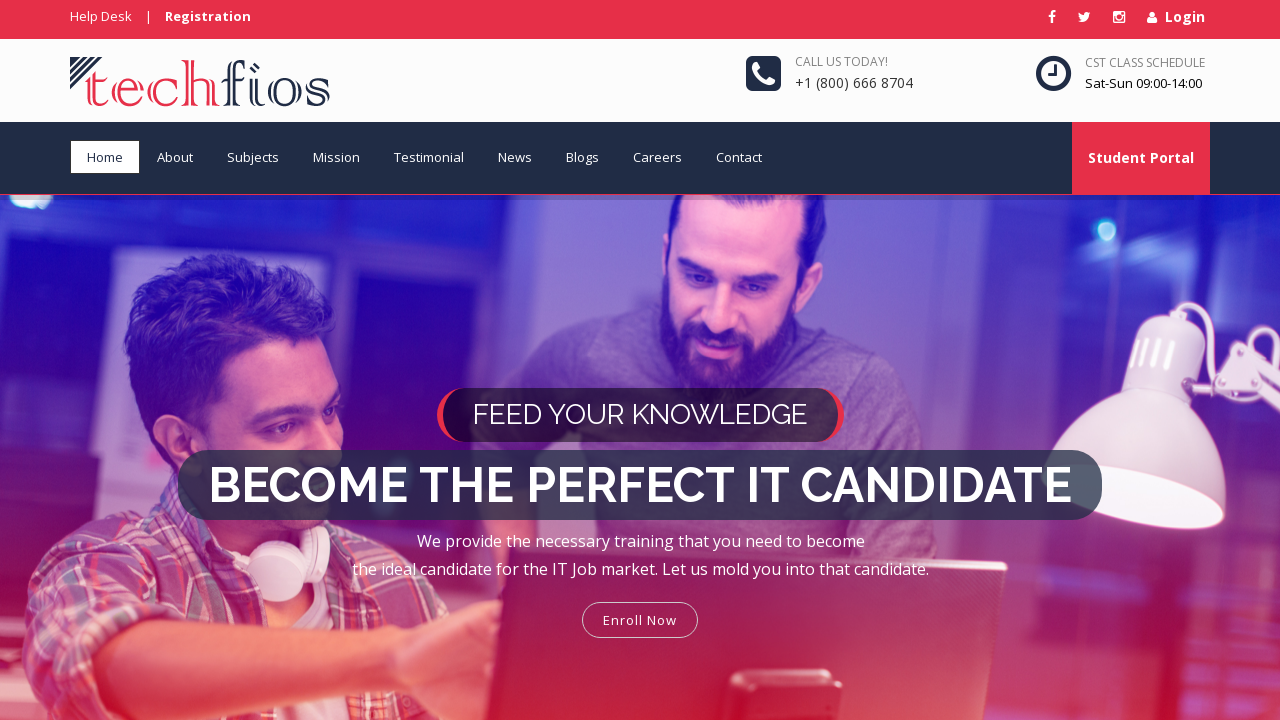